Tests calendar date picker functionality by selecting a specific year, month, and date, then verifying the selected values are correctly displayed

Starting URL: https://rahulshettyacademy.com/seleniumPractise/#/offers

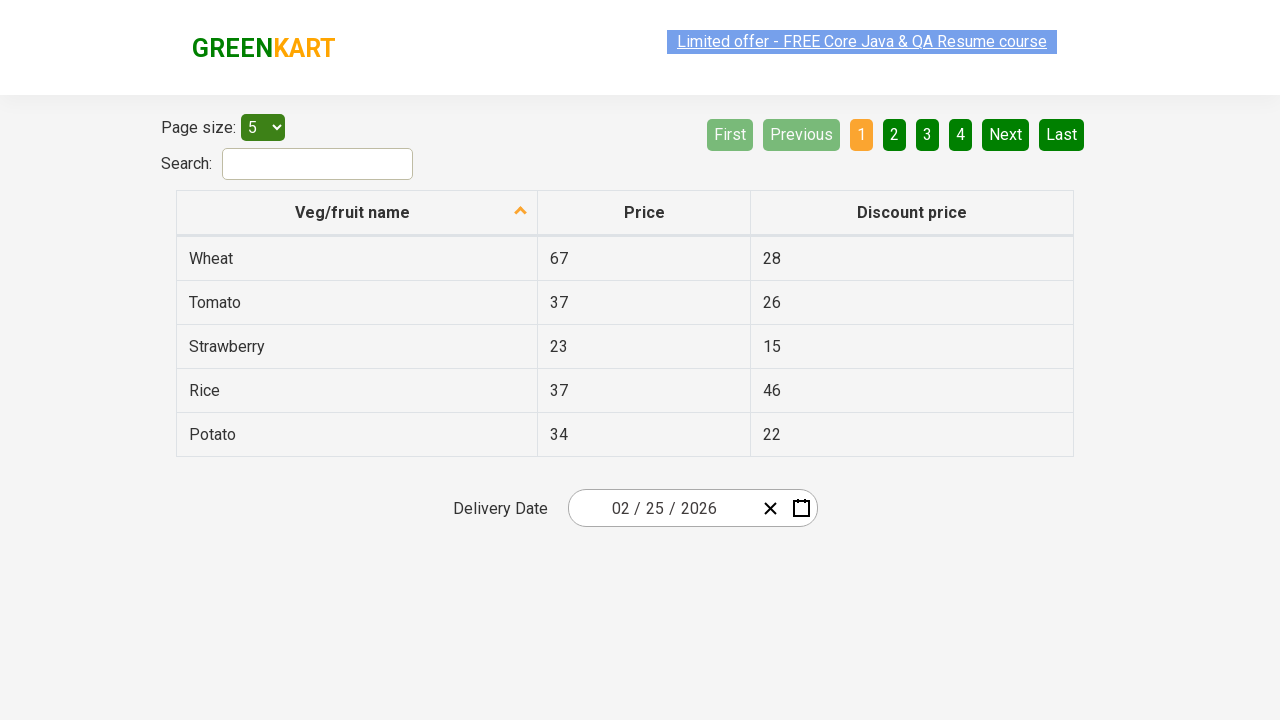

Clicked date picker input group to open calendar at (662, 508) on .react-date-picker__inputGroup
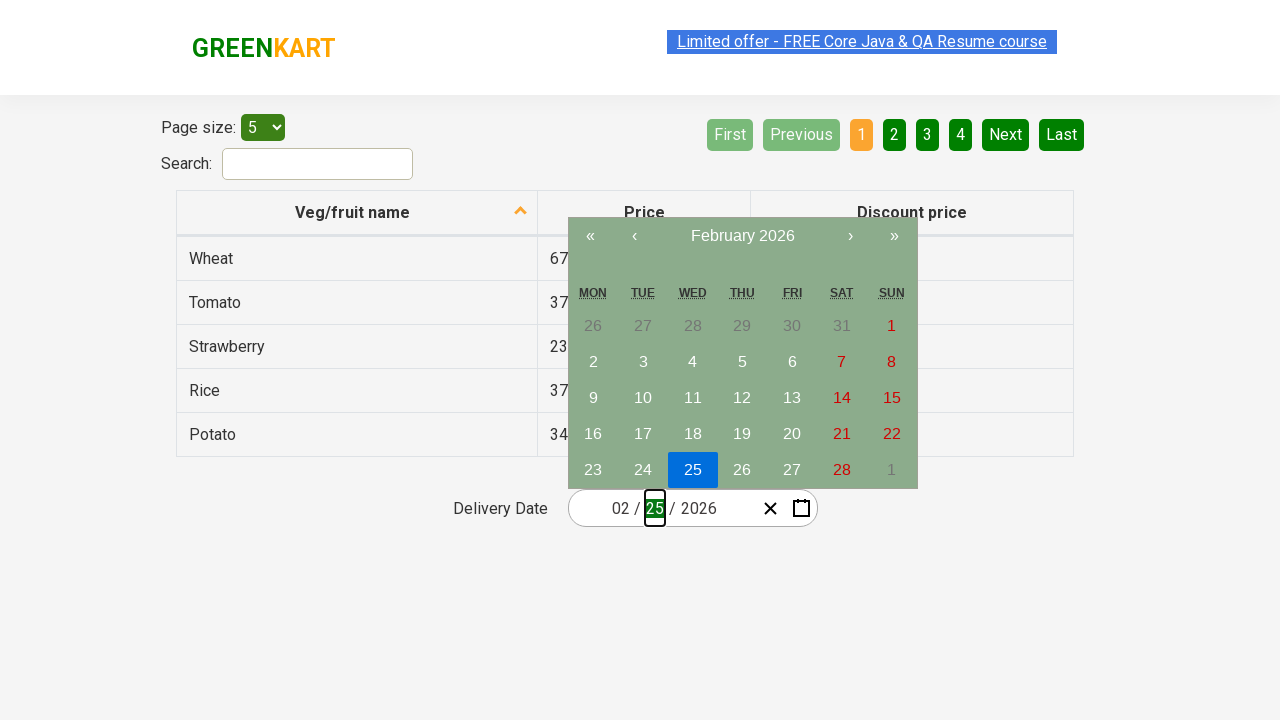

Clicked navigation label to navigate to year view at (742, 236) on .react-calendar__navigation__label
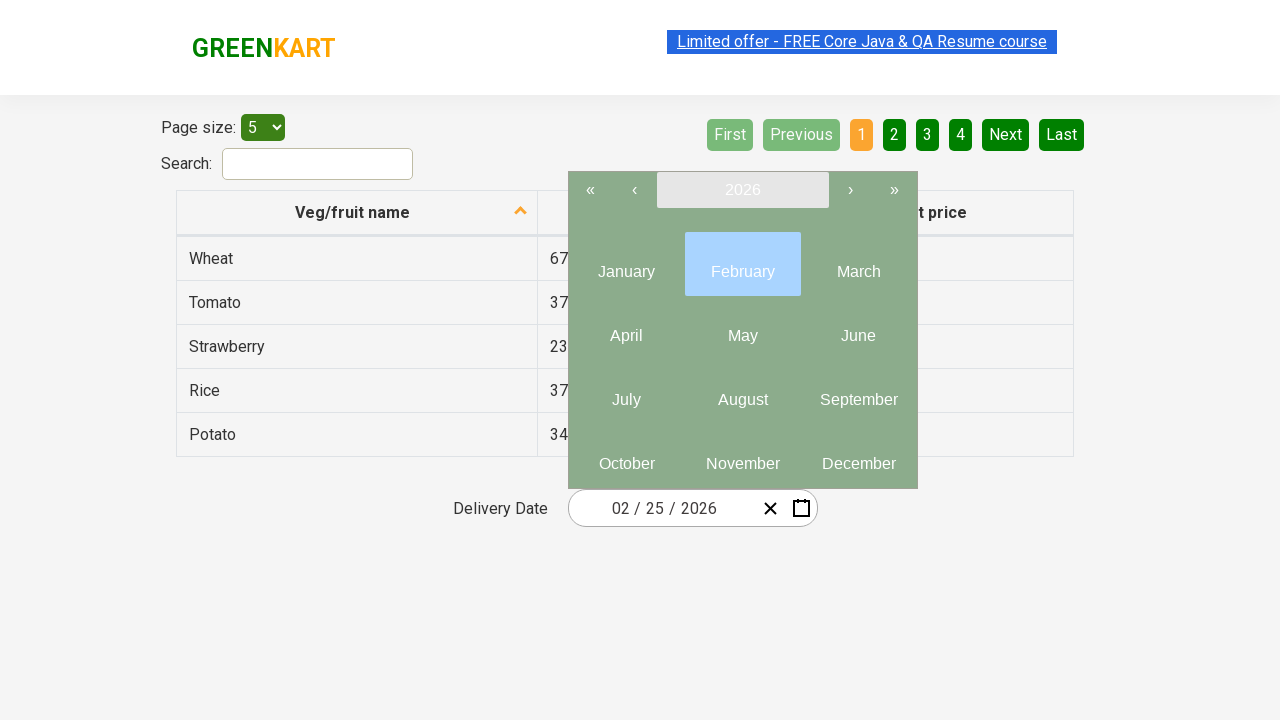

Clicked navigation label to navigate to decade view at (742, 190) on .react-calendar__navigation__label
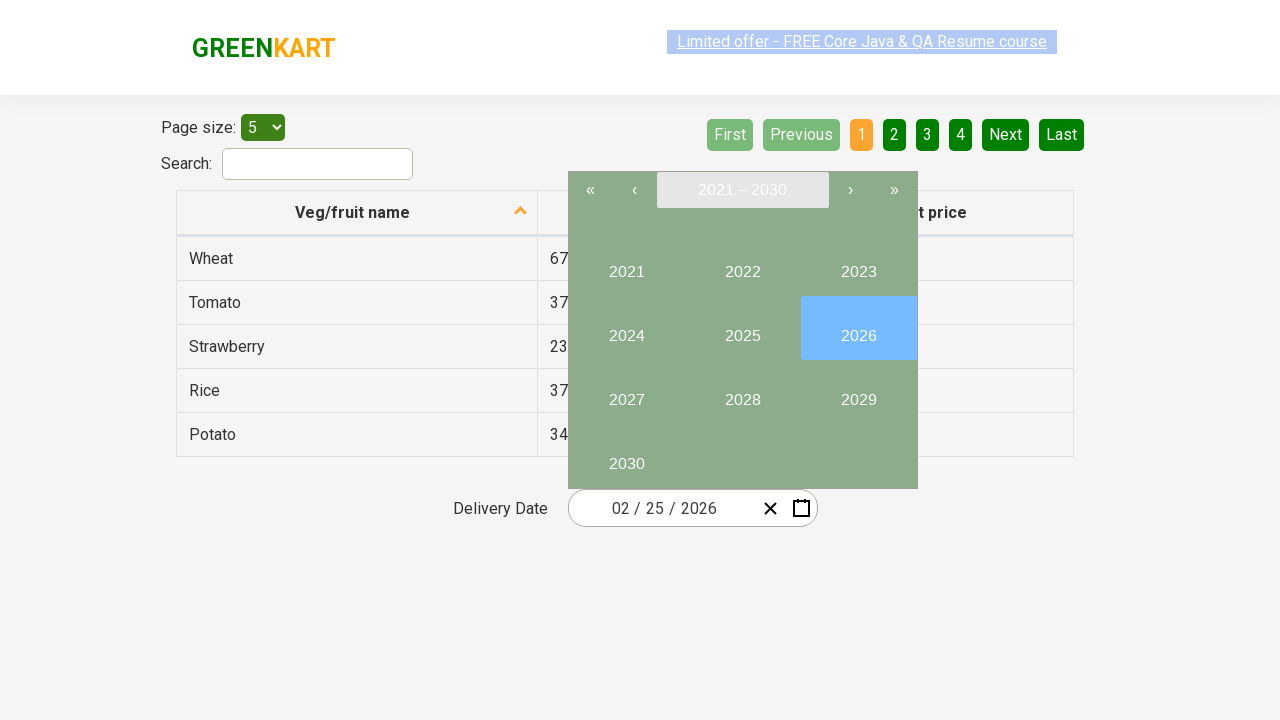

Selected year 2027 from decade view at (626, 392) on button:text('2027')
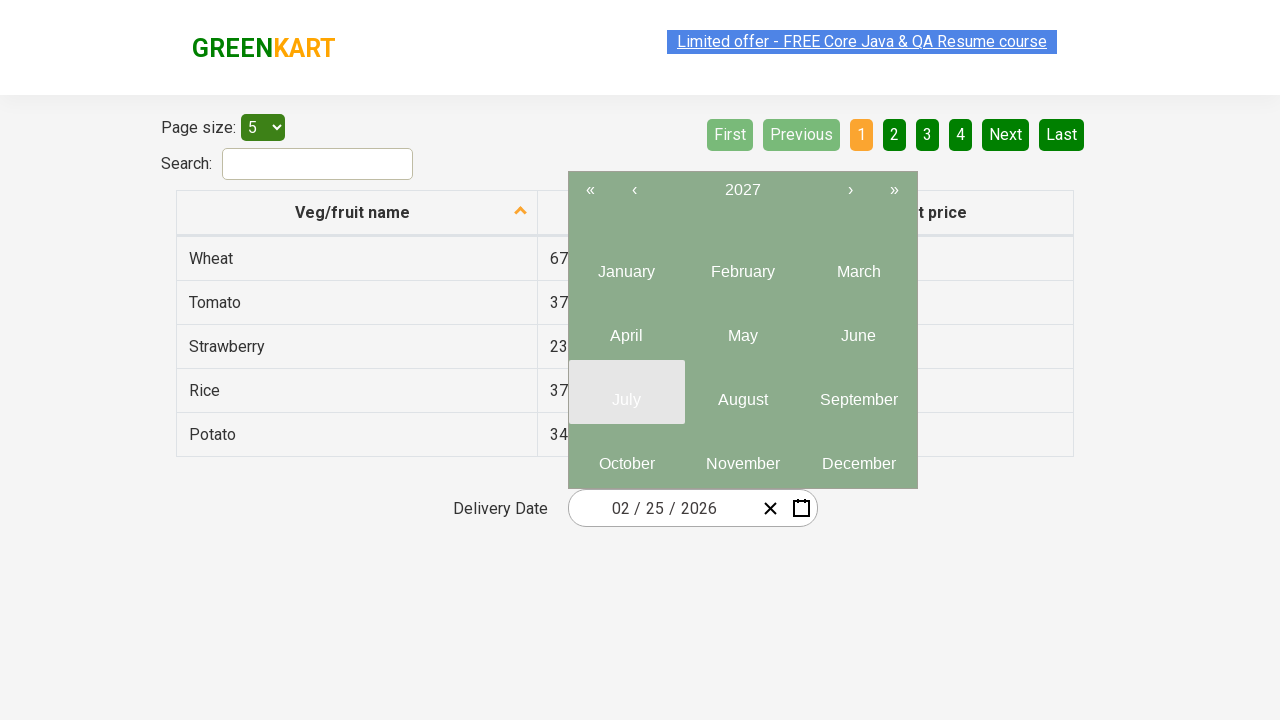

Selected month 6 (June) from year view at (858, 328) on .react-calendar__year-view__months__month >> nth=5
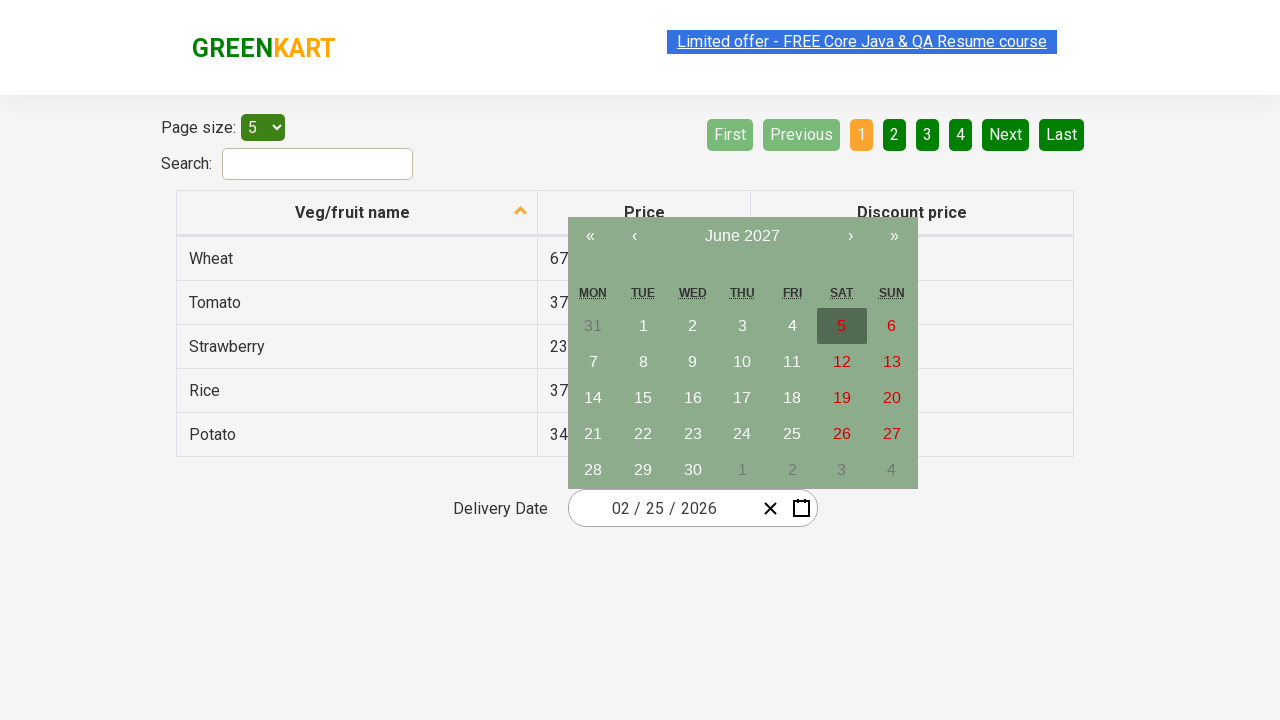

Selected date 15 from calendar at (643, 398) on abbr:text('15')
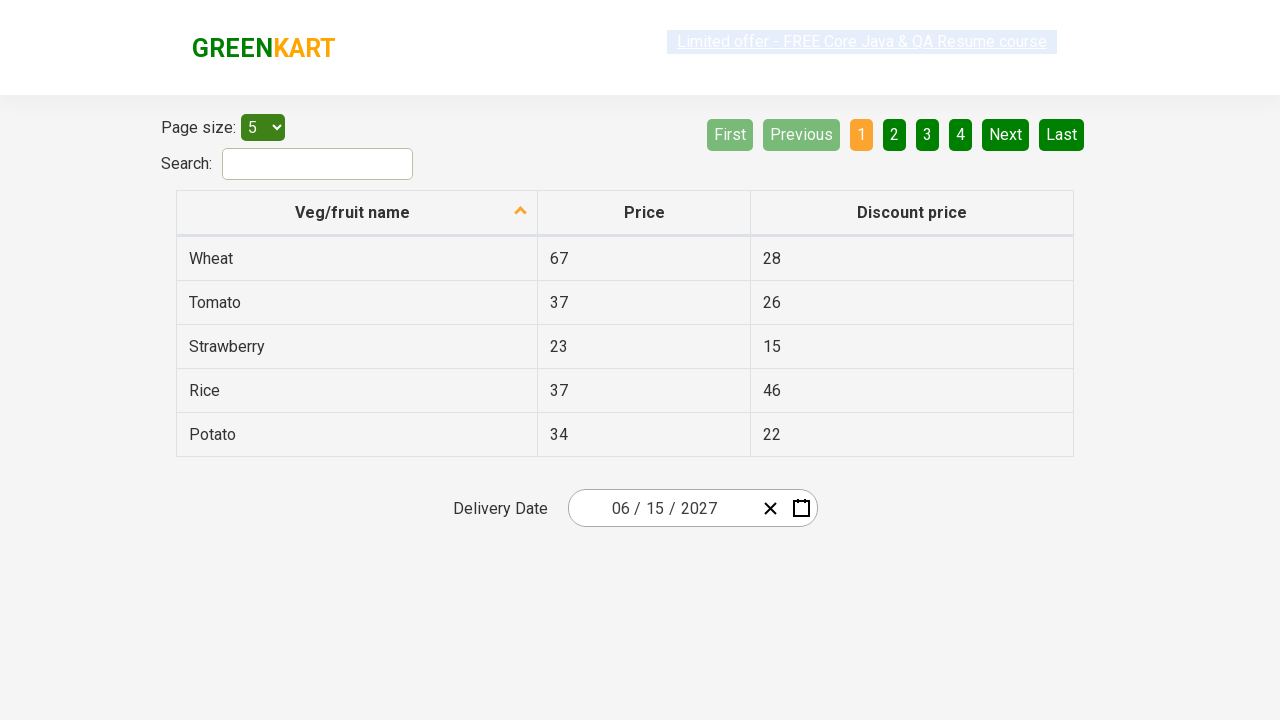

Located all date input fields for verification
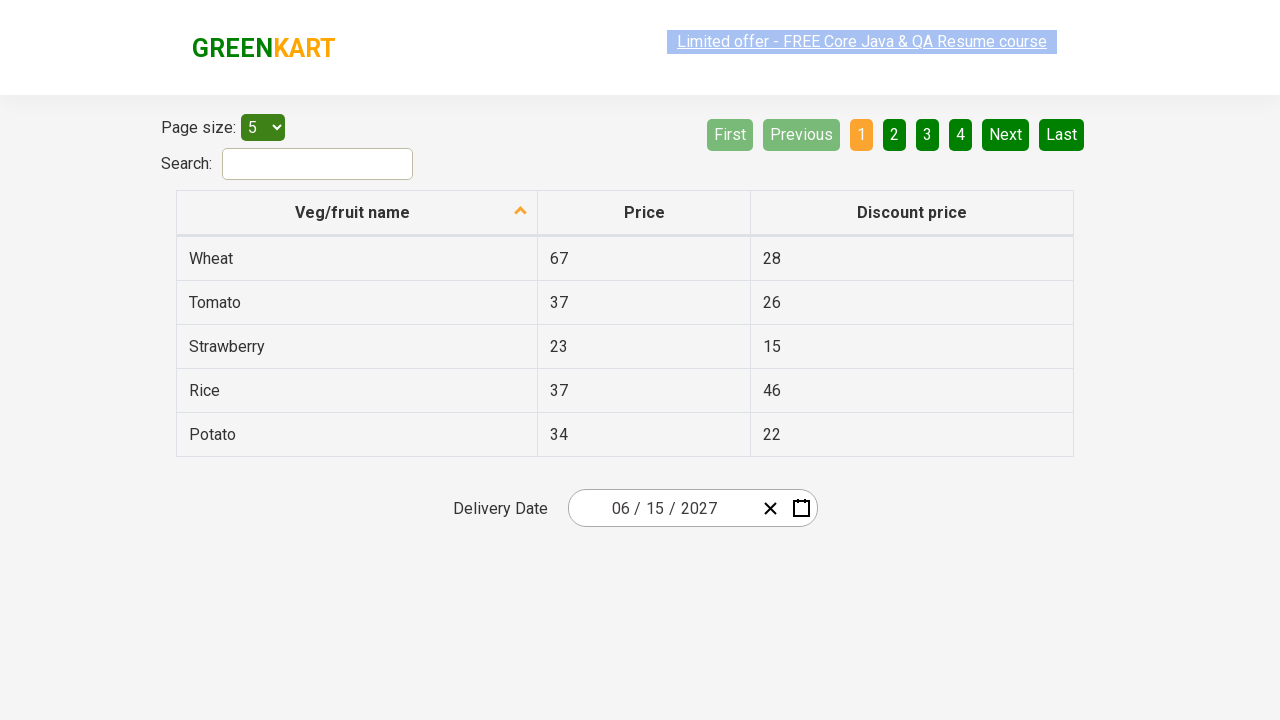

Verified input field 0: expected '6' equals actual '6'
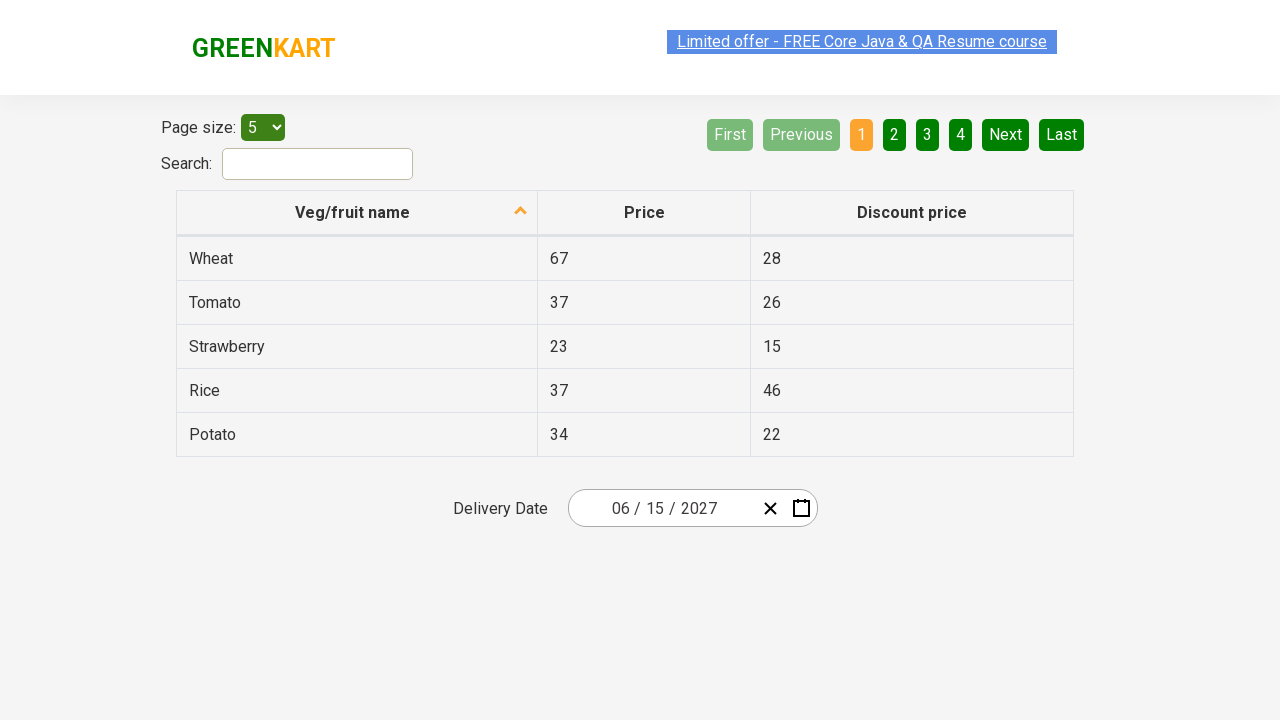

Verified input field 1: expected '15' equals actual '15'
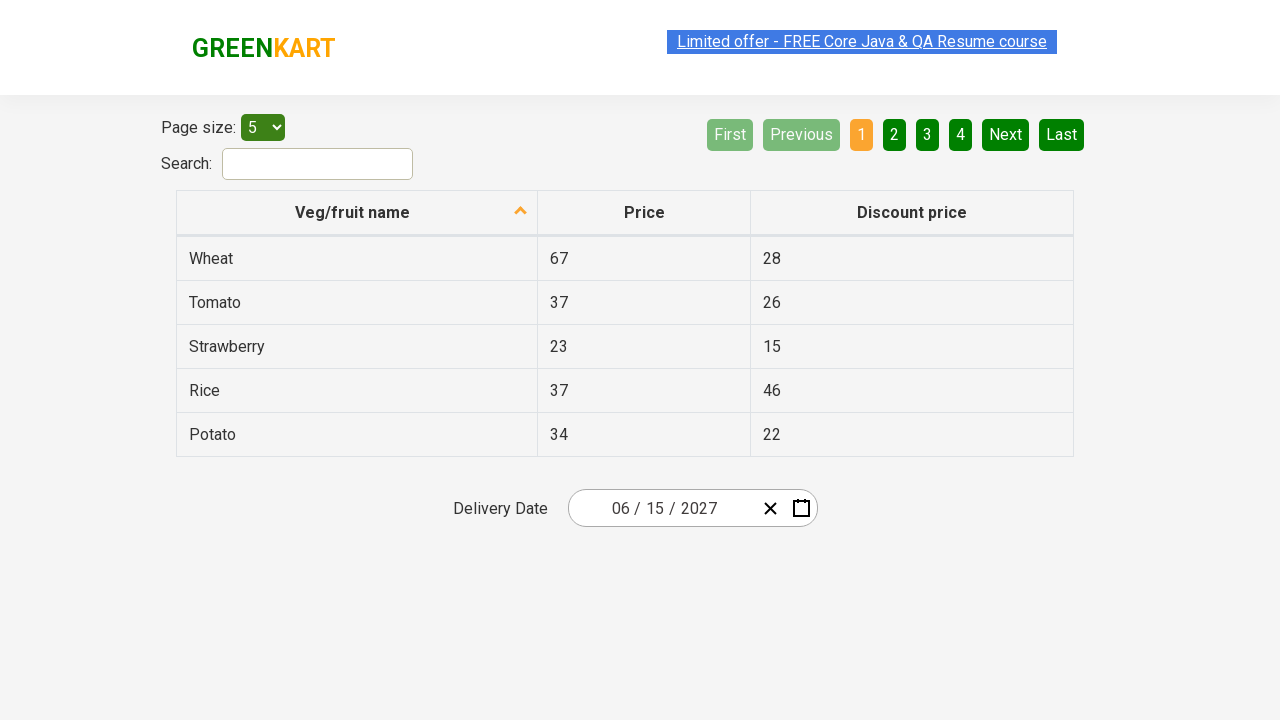

Verified input field 2: expected '2027' equals actual '2027'
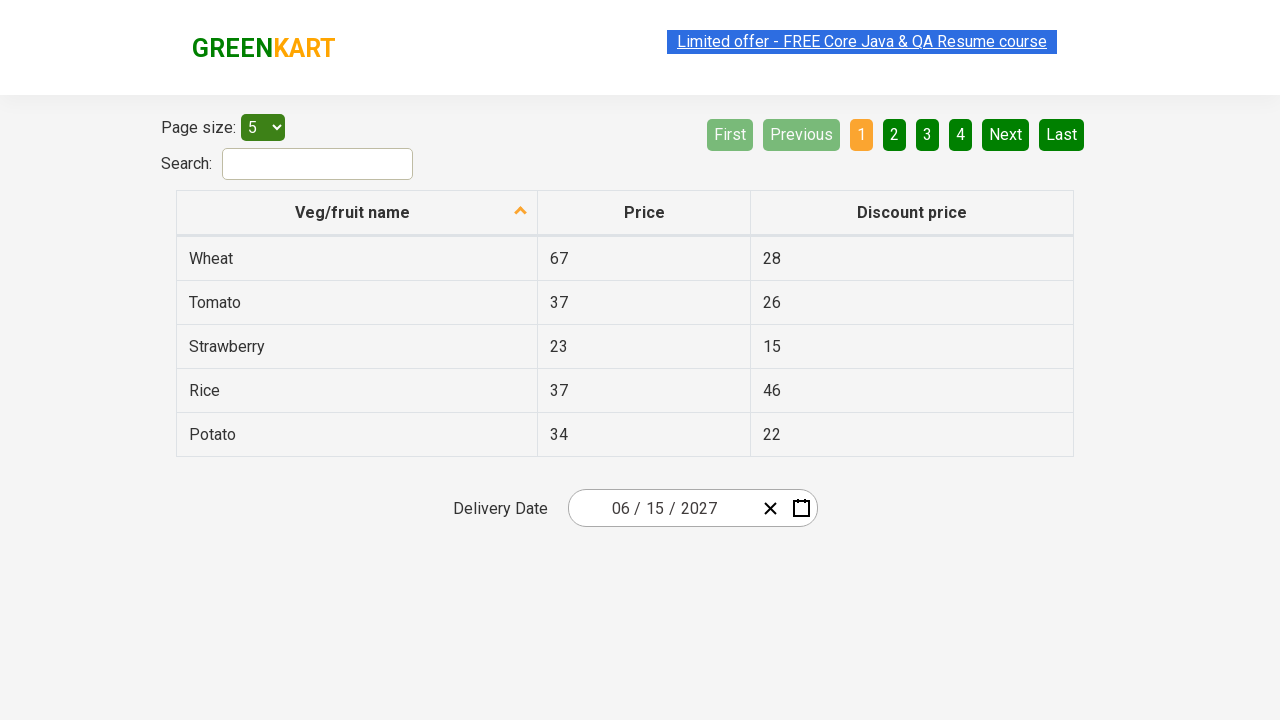

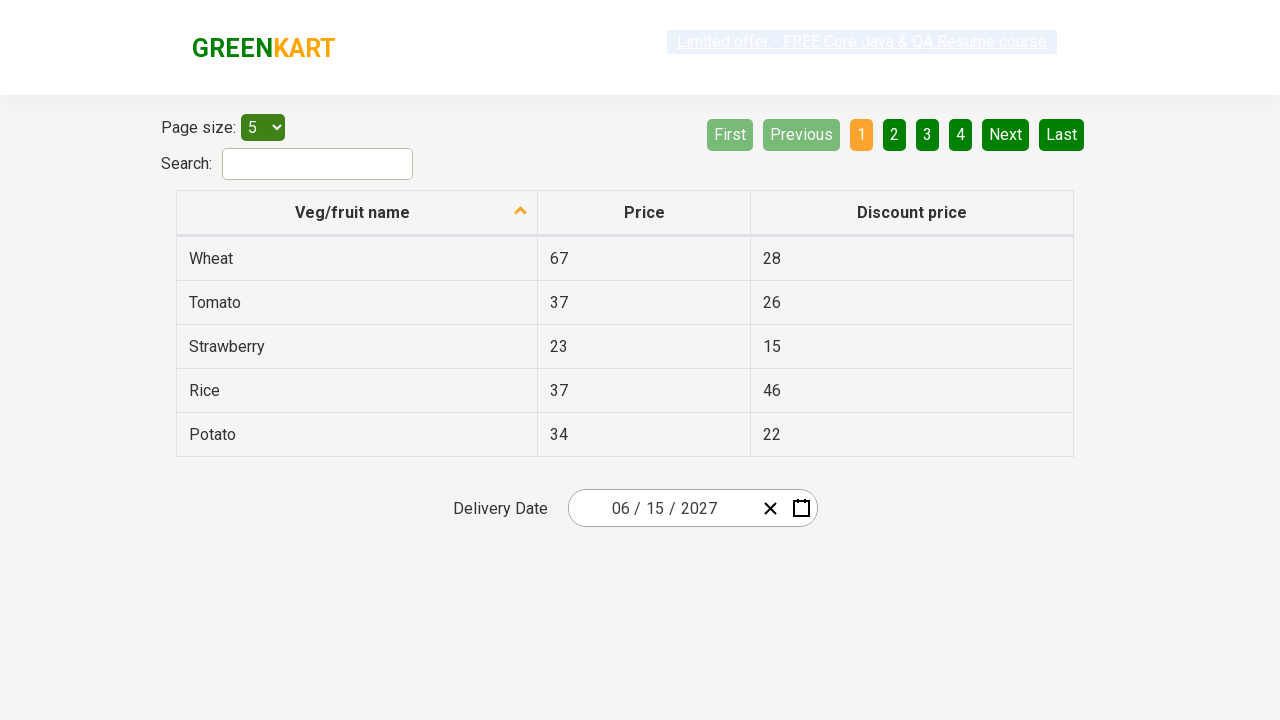